Tests browser zoom functionality by navigating to a page and using JavaScript to set the zoom level to 150%

Starting URL: https://www.saucedemo.com/

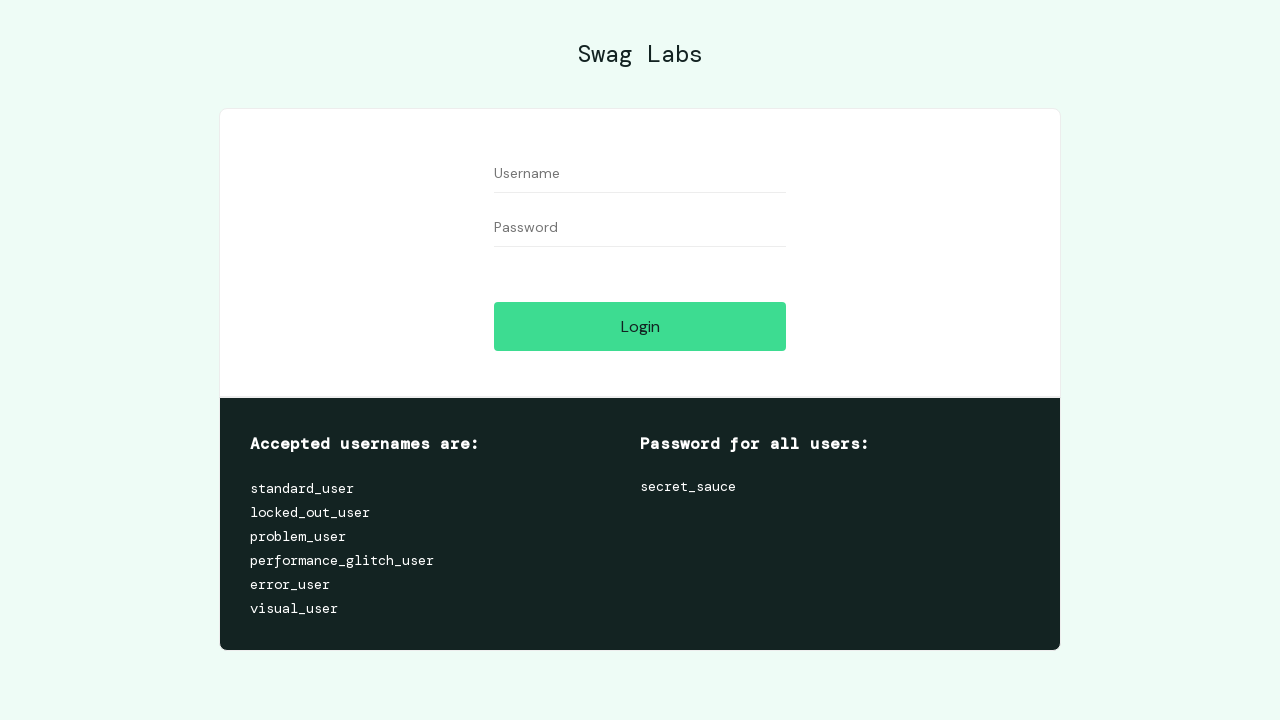

Navigated to https://www.saucedemo.com/
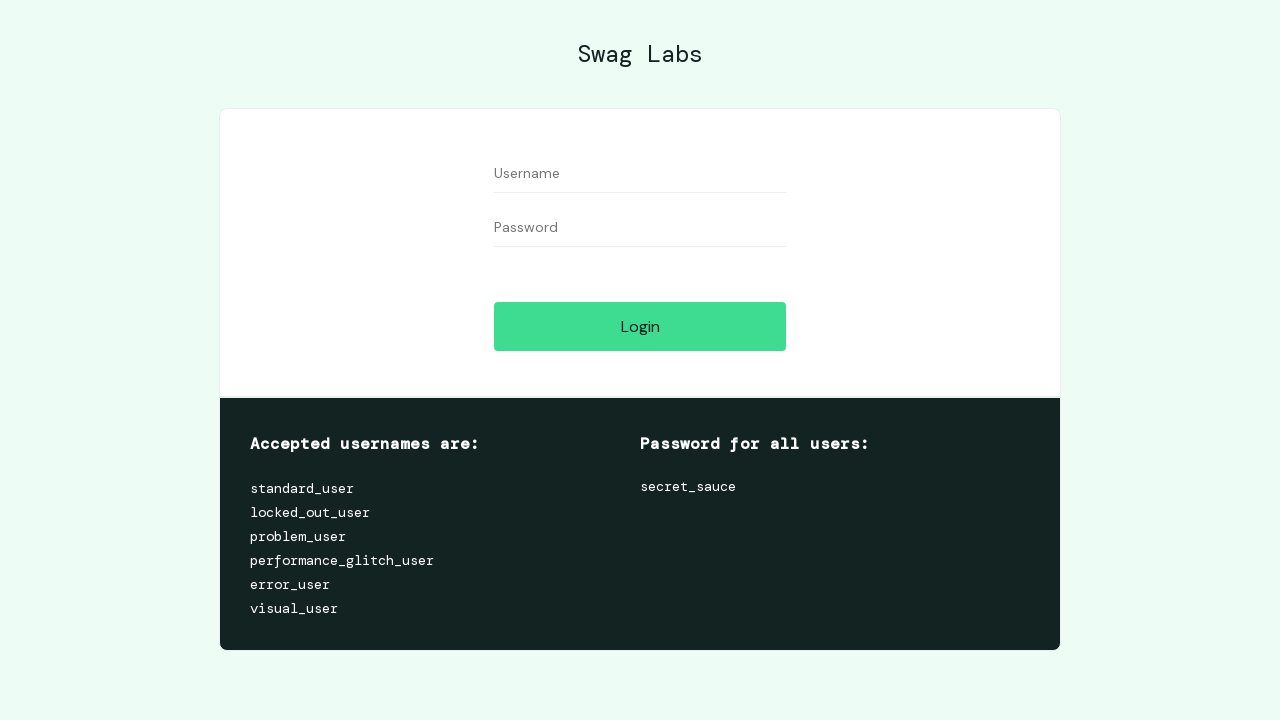

Set zoom level to 150% using JavaScript
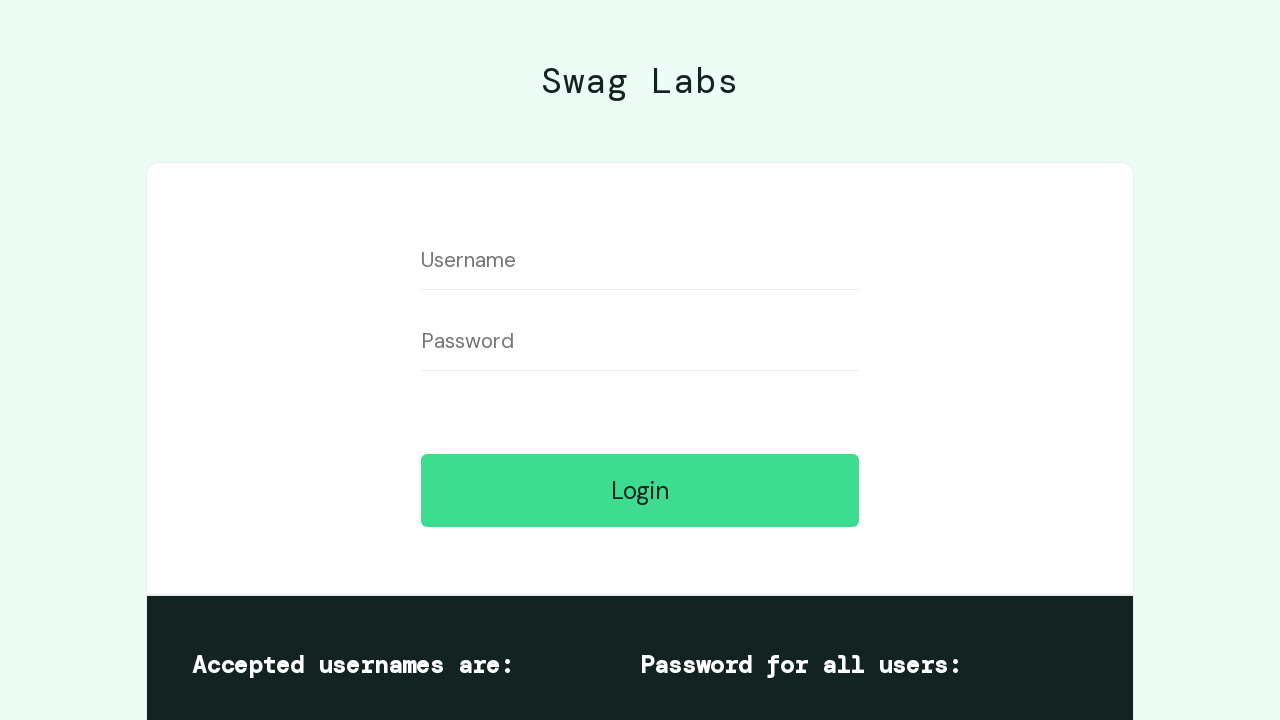

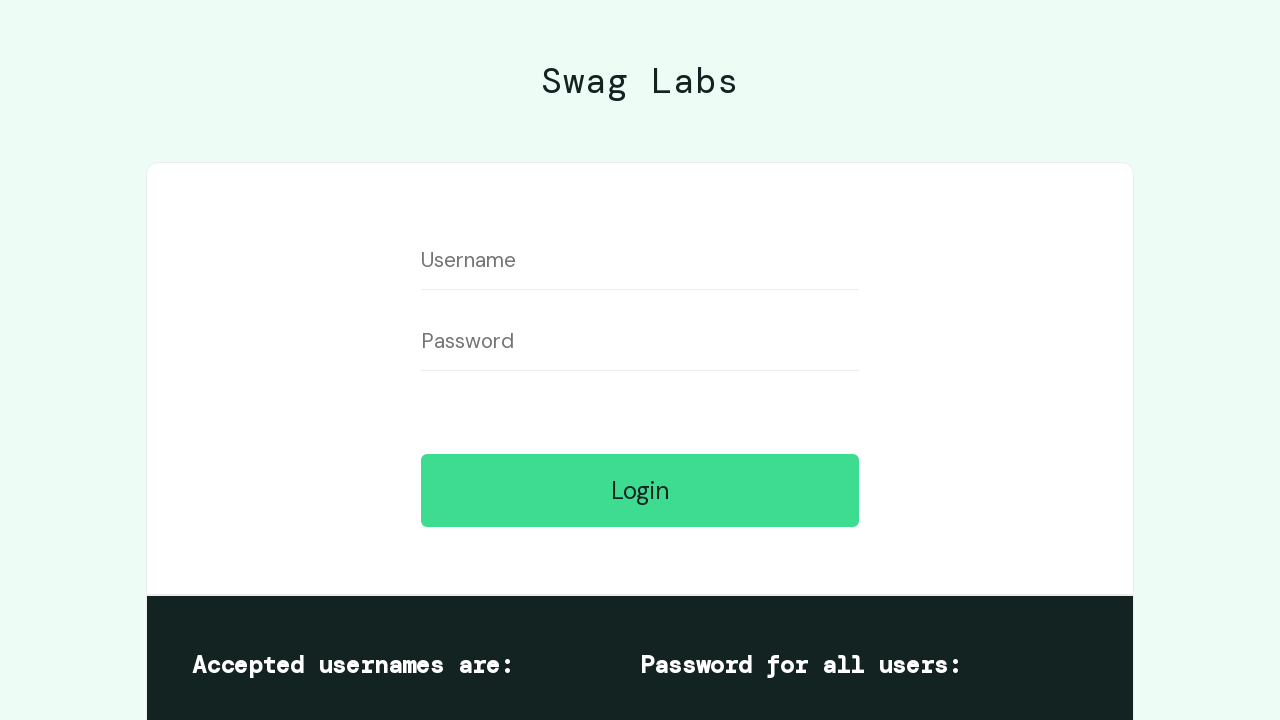